Navigates to the Sauce Labs homepage and verifies the page title contains expected text about cross browser testing

Starting URL: https://saucelabs.com

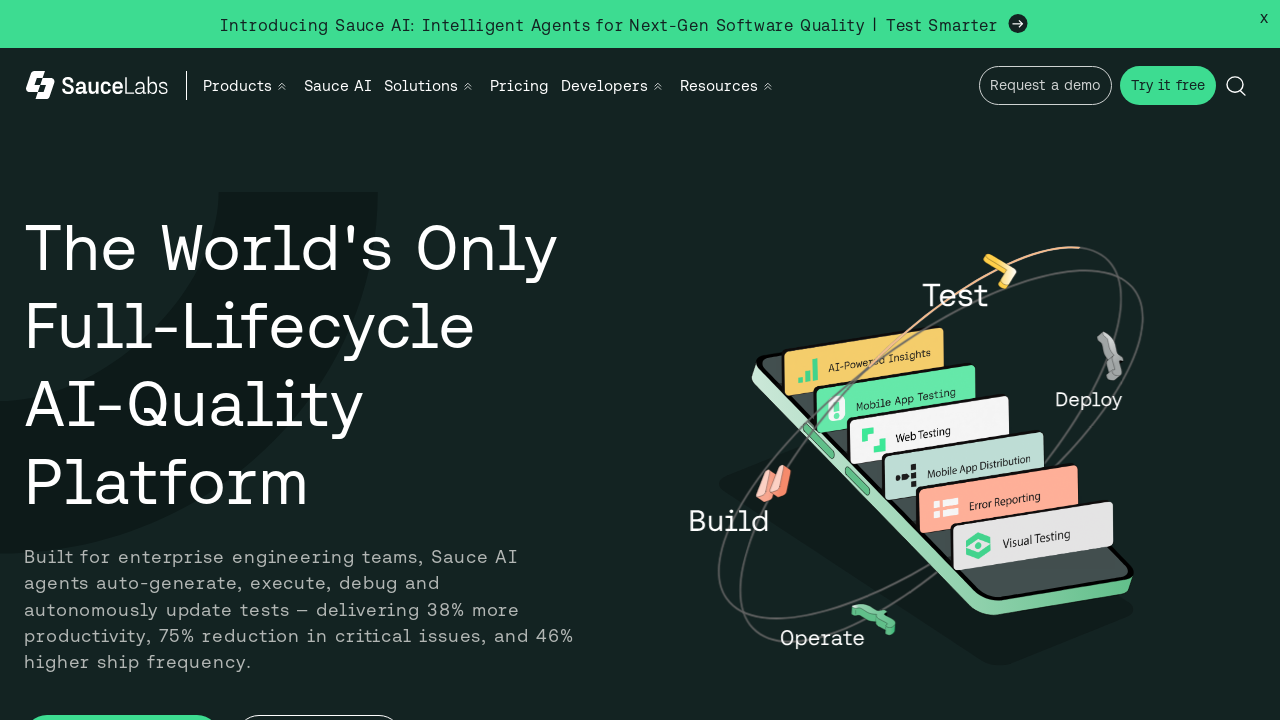

Navigated to Sauce Labs homepage
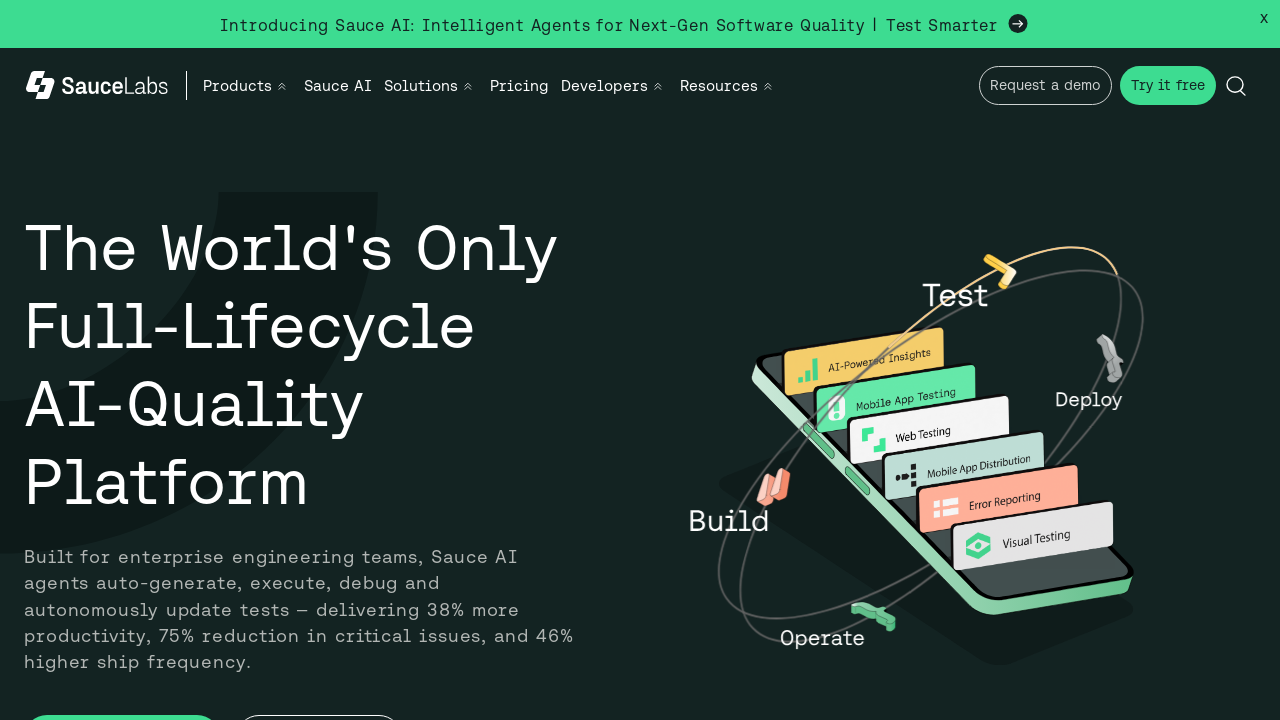

Page DOM content loaded
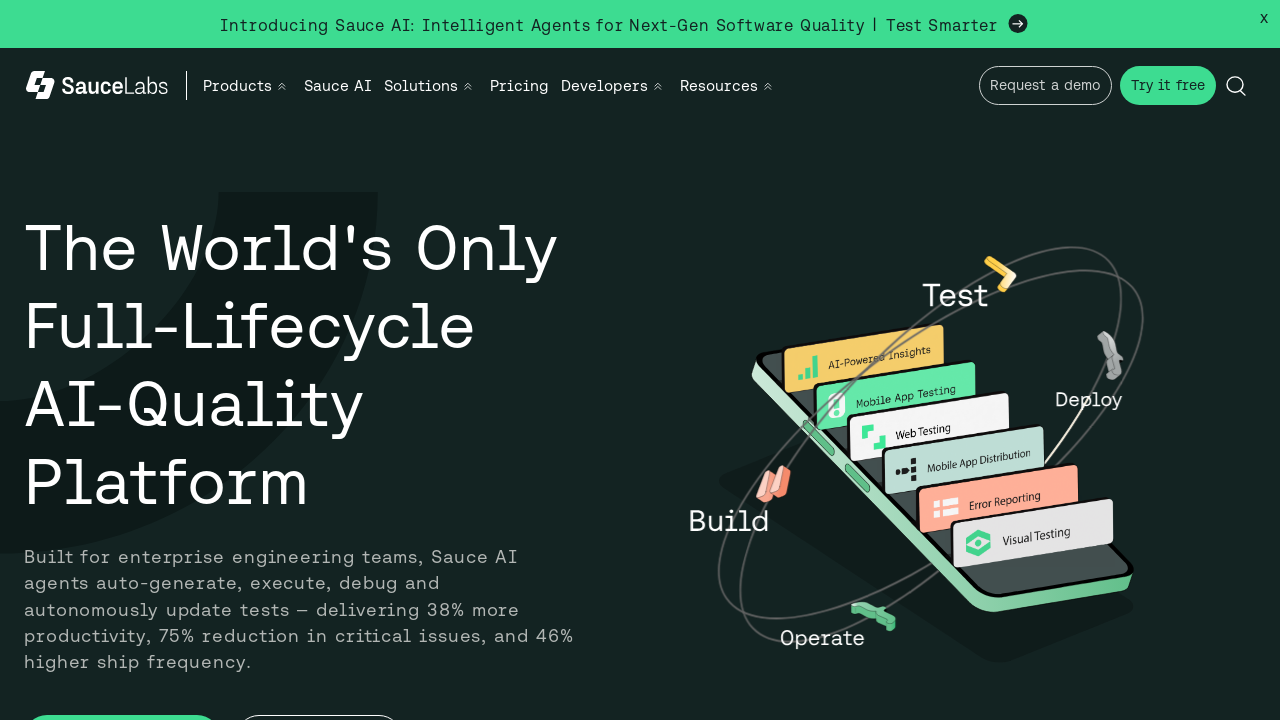

Verified page title contains 'Sauce Labs'
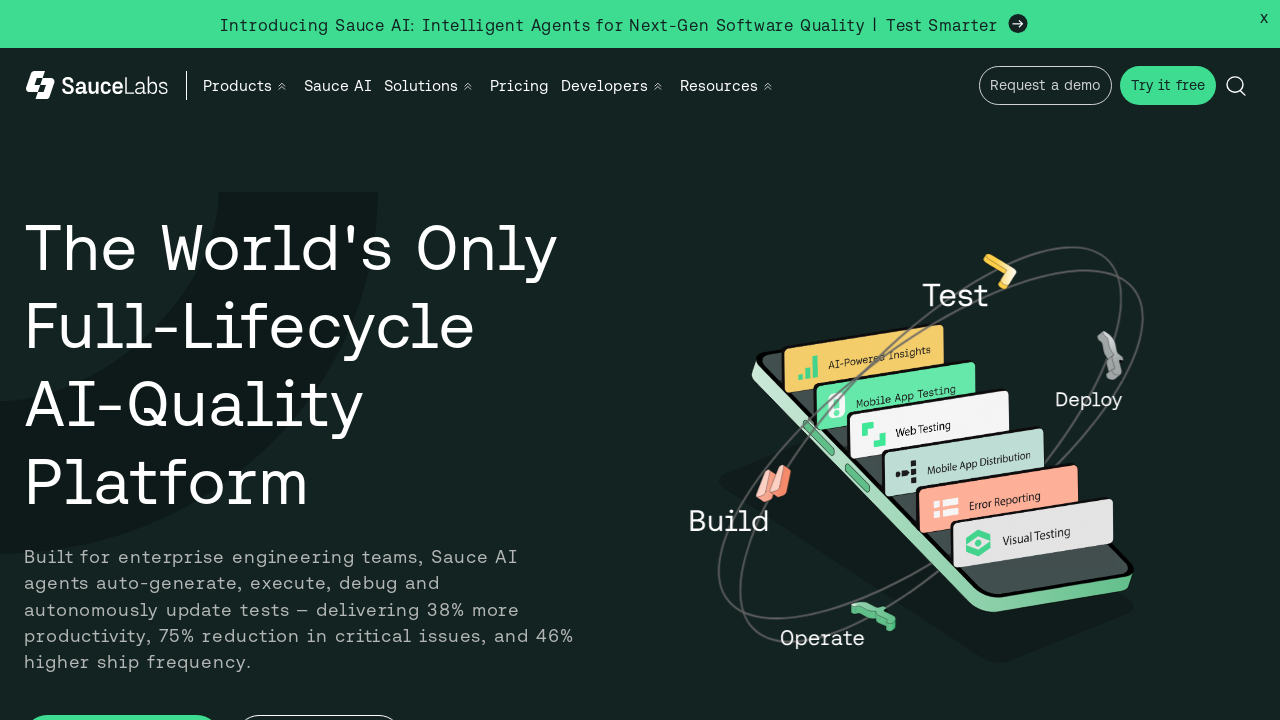

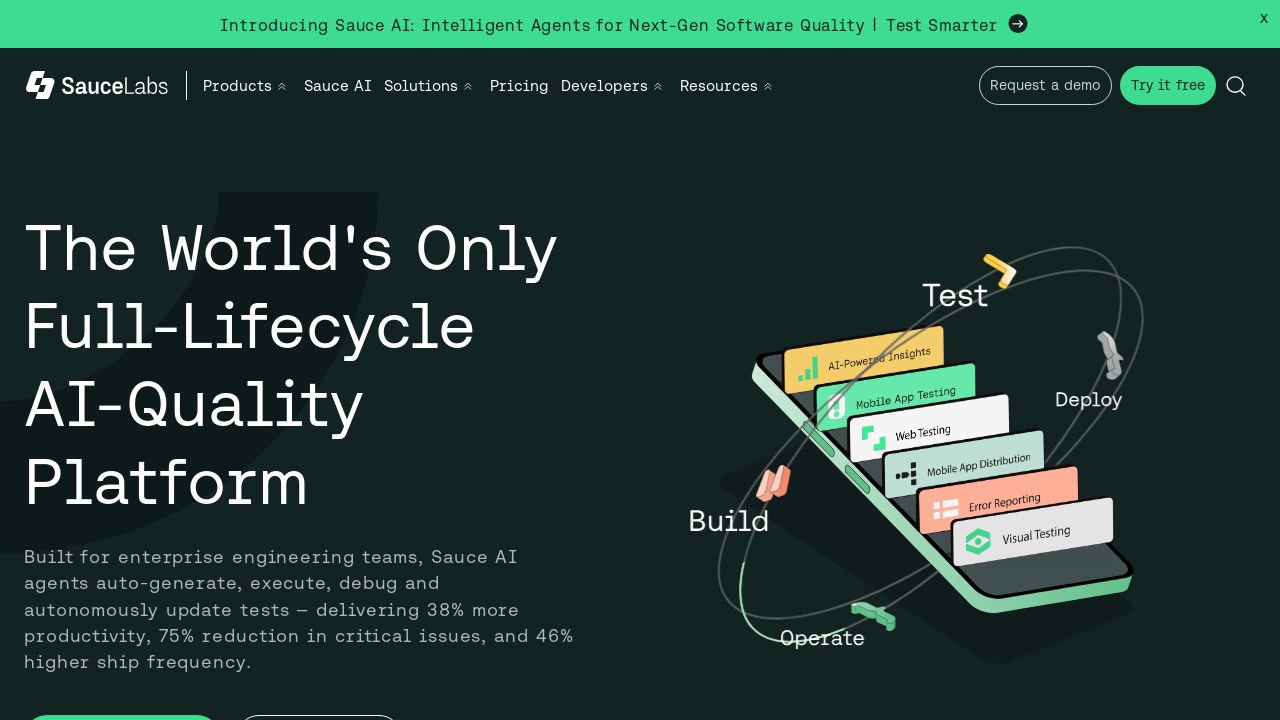